Tests navigation and form interaction on a registration page, including navigating between pages, filling form fields, selecting gender radio button and hobby checkboxes

Starting URL: https://demo.automationtesting.in/Register.html

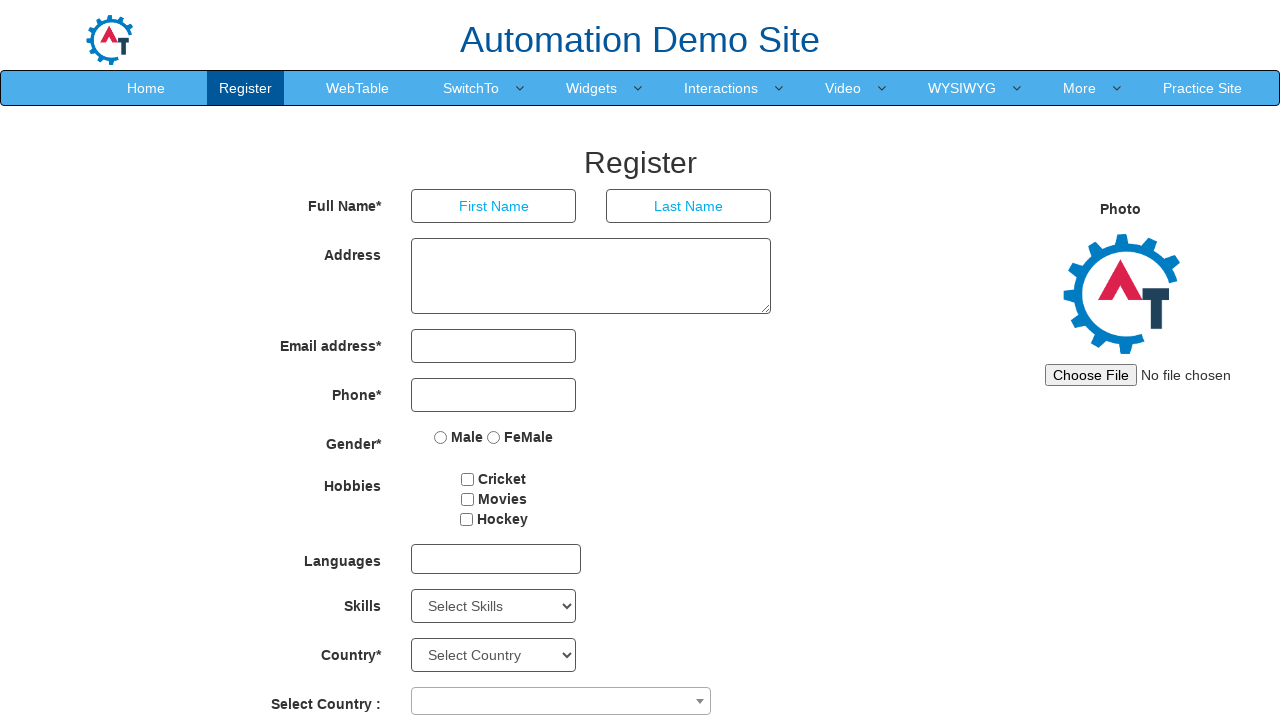

Clicked on WebTable menu link at (358, 88) on text=WebTable
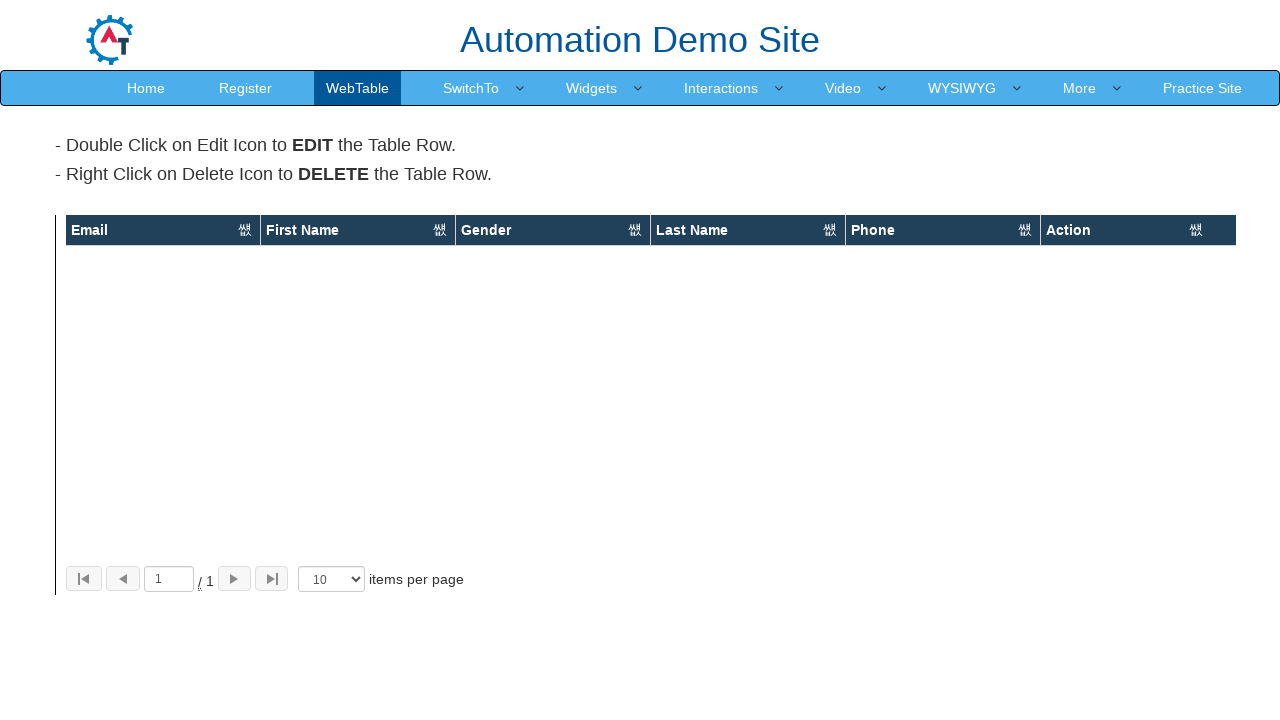

Navigated back to Register page
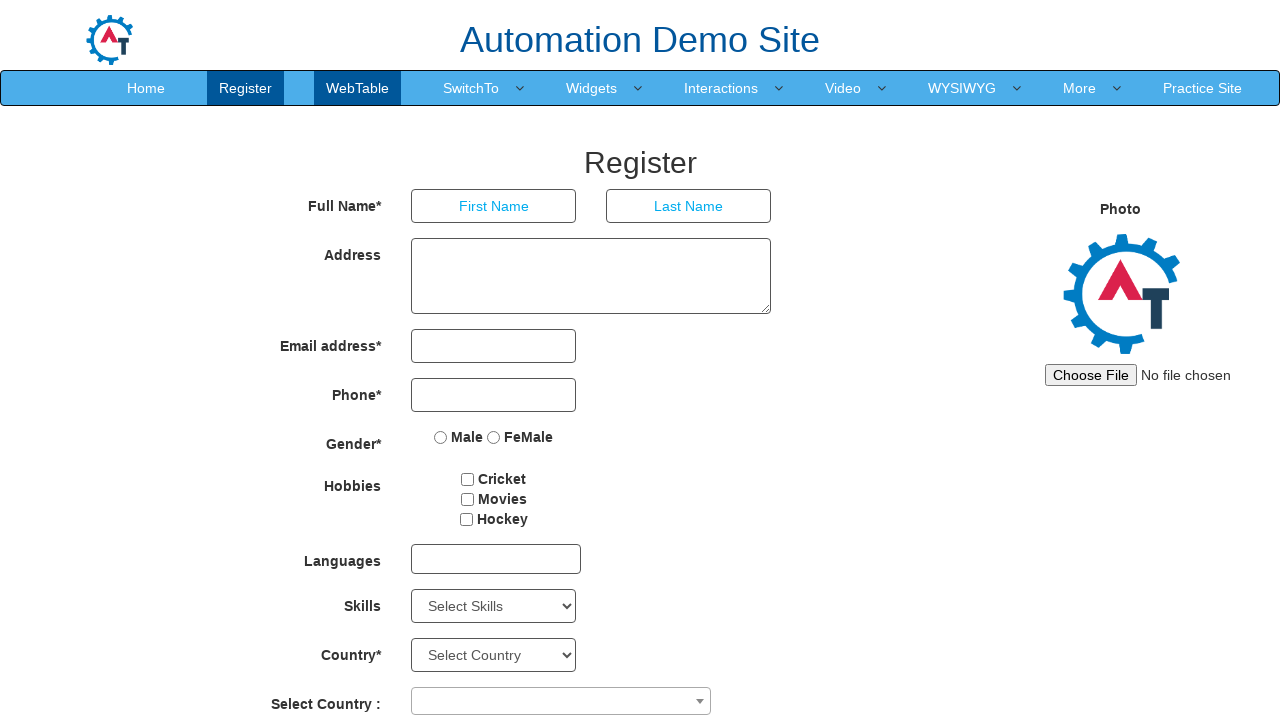

Navigated forward to WebTable page
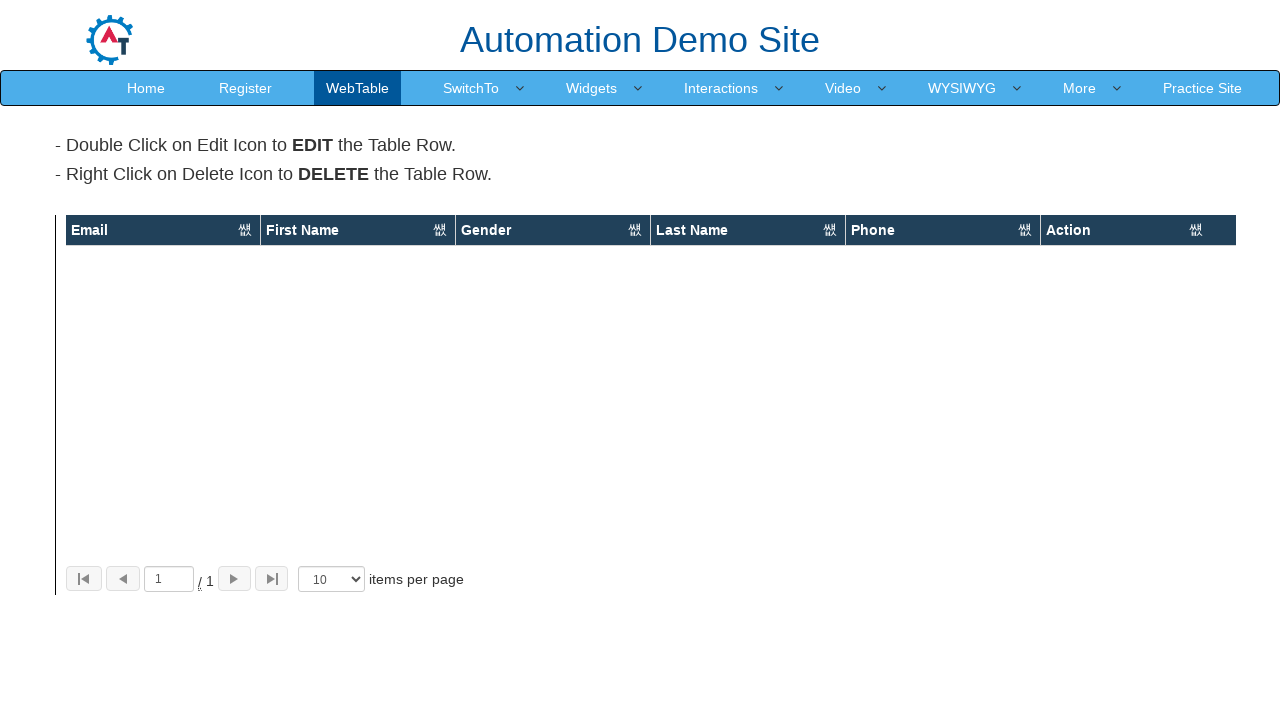

Navigated back to Register page again
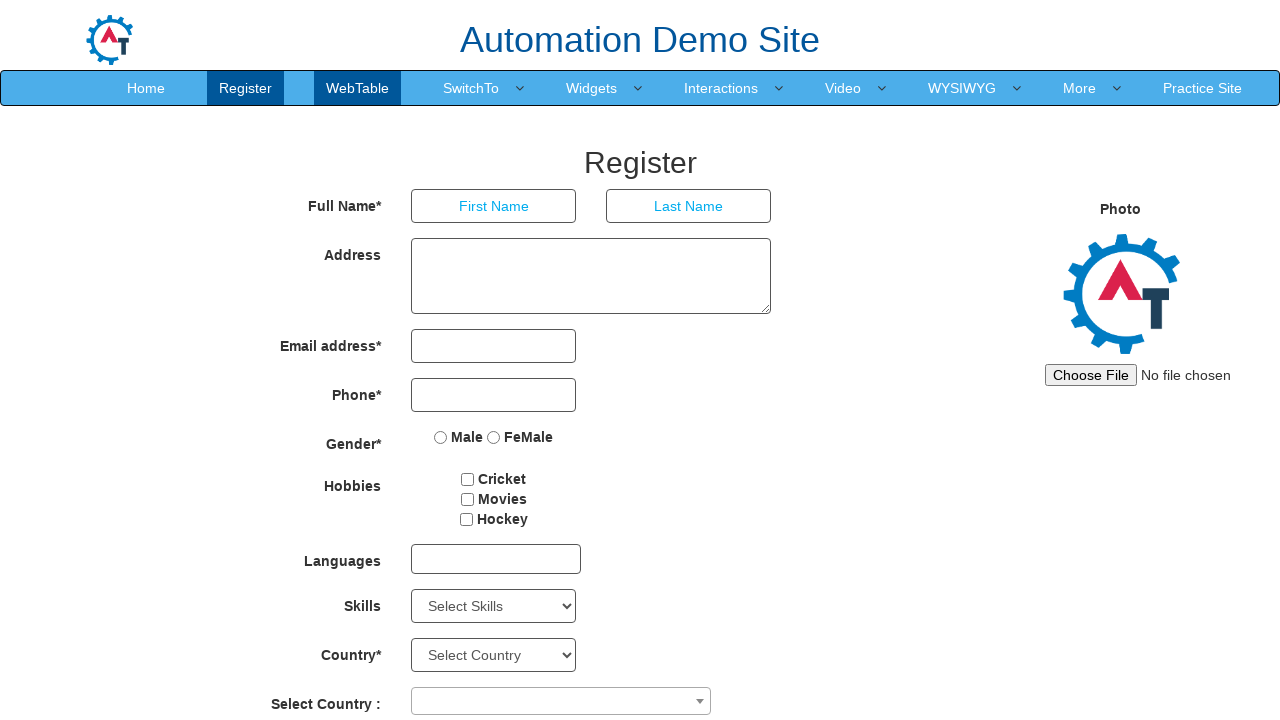

Refreshed the page
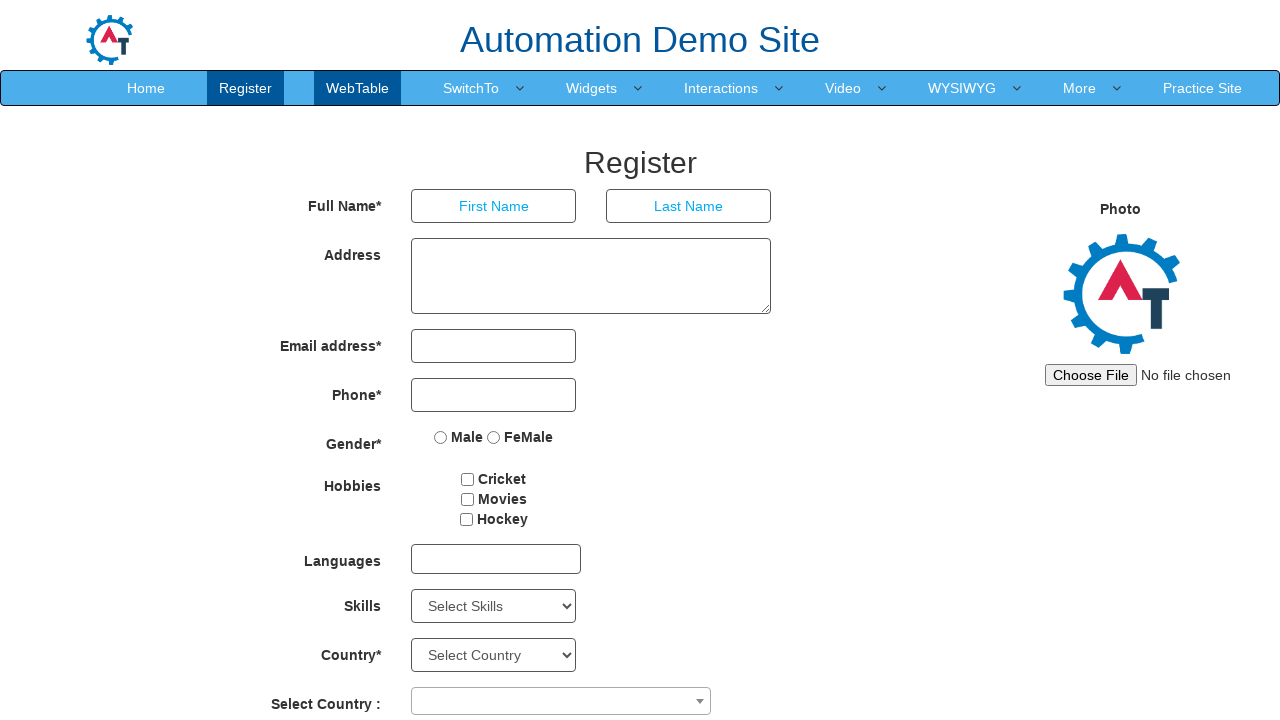

Filled in first name field with 'Smith' on xpath=//*[@id="basicBootstrapForm"]/div[1]/div[1]/input
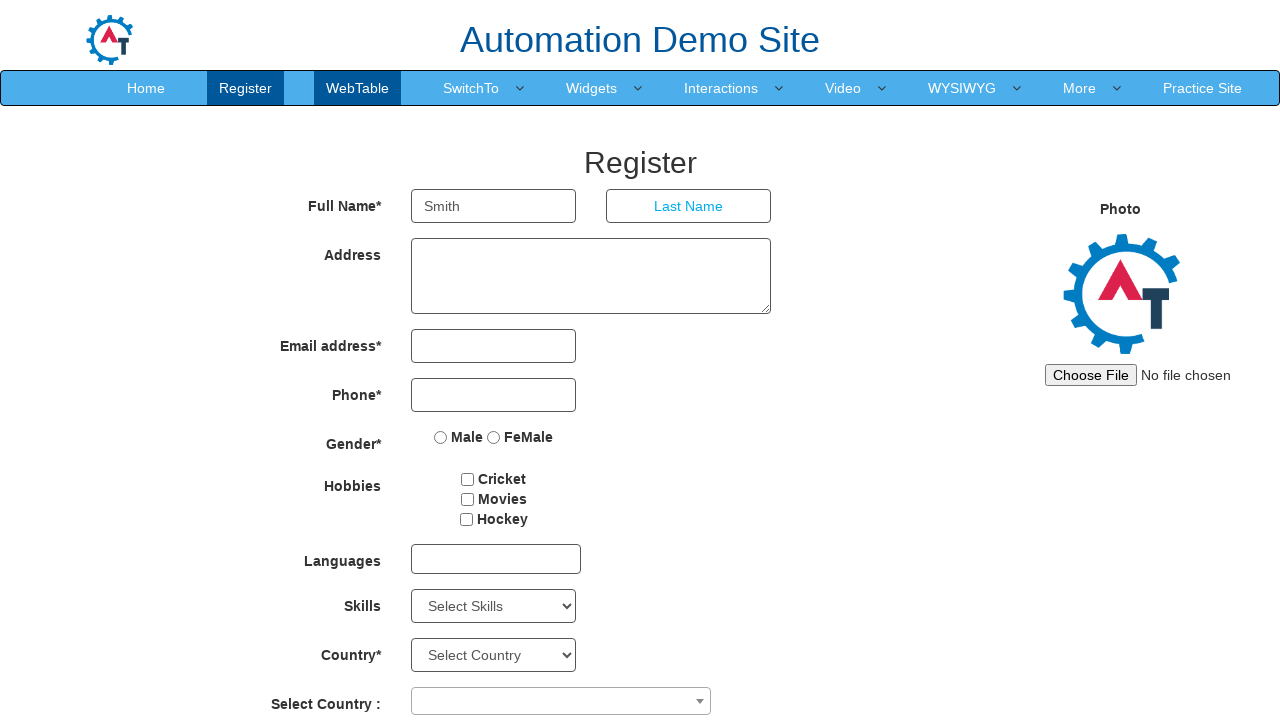

Filled in last name field with 'James' on xpath=//*[@id="basicBootstrapForm"]/div[1]/div[2]/input
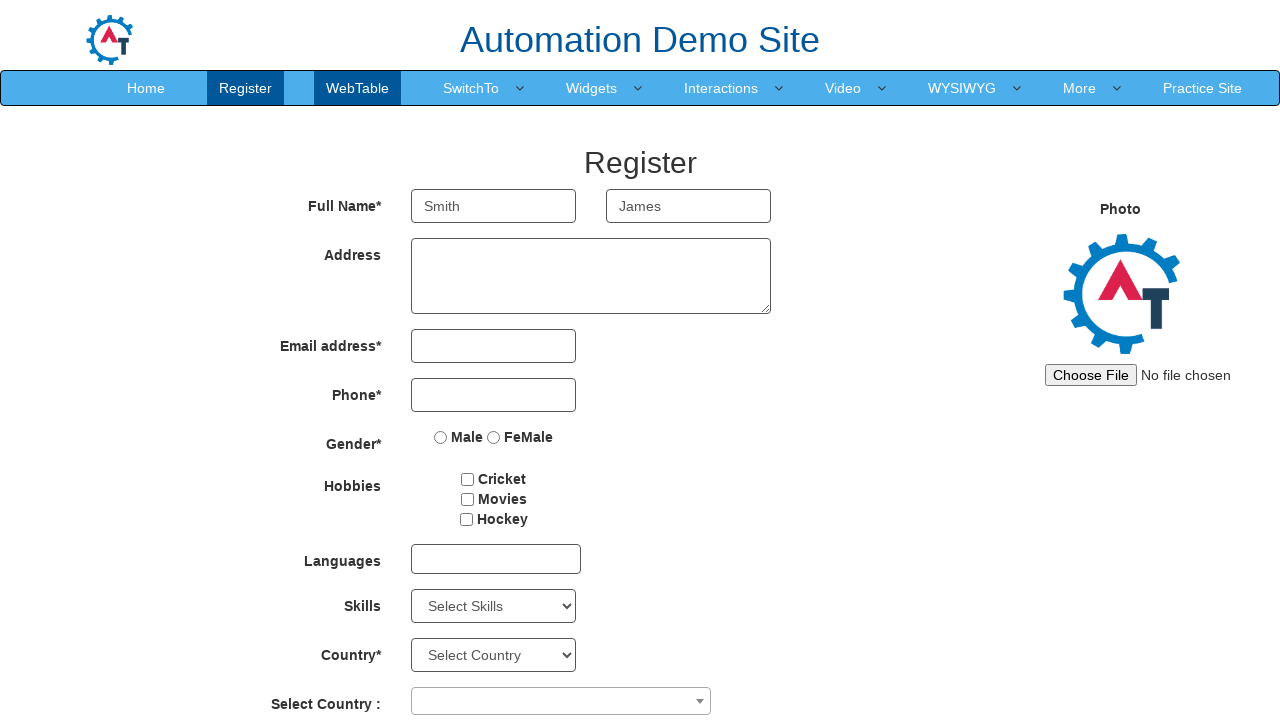

Selected Male gender radio button at (441, 437) on xpath=//*[@id="basicBootstrapForm"]/div[5]/div/label[1]/input
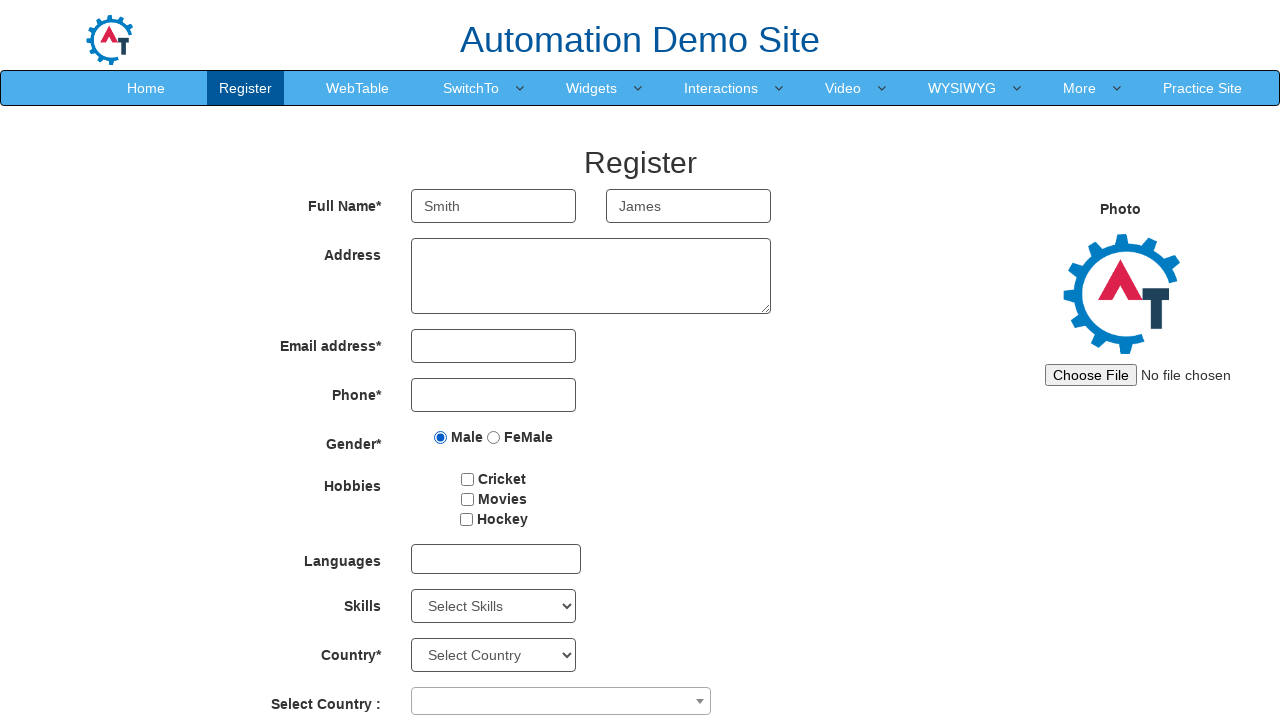

Selected first hobby checkbox at (468, 479) on #checkbox1
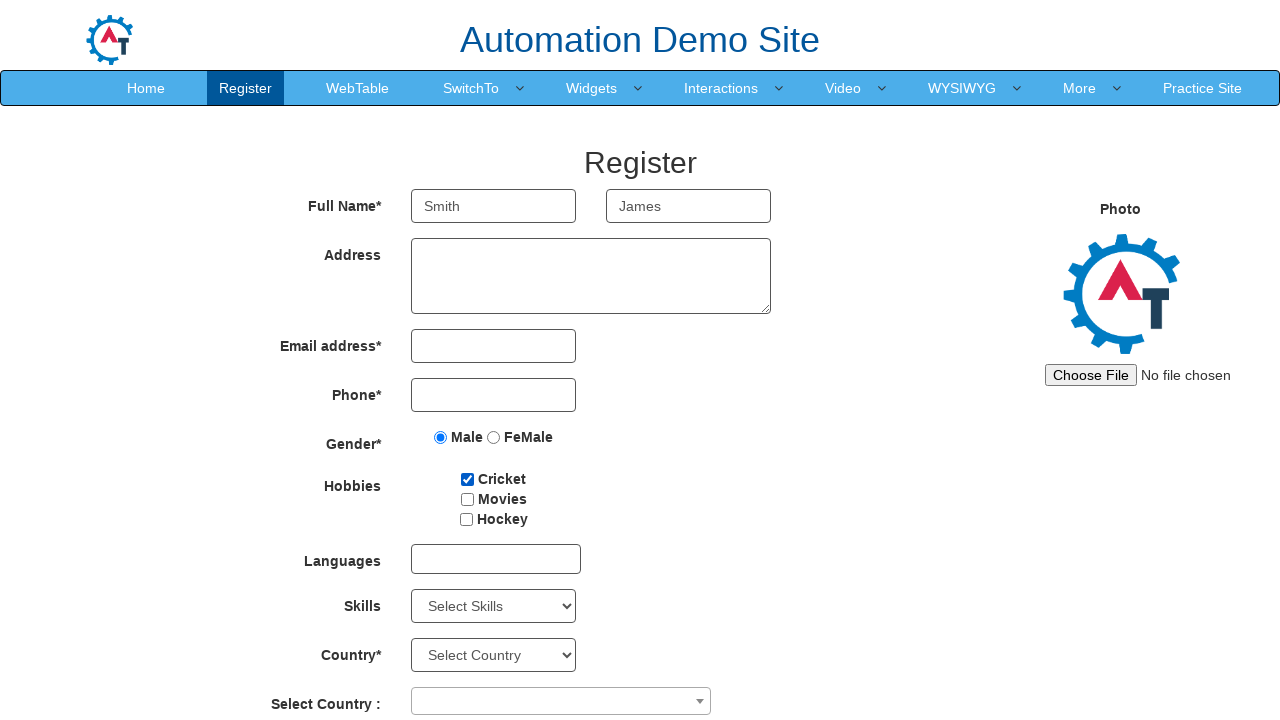

Selected second hobby checkbox at (467, 499) on #checkbox2
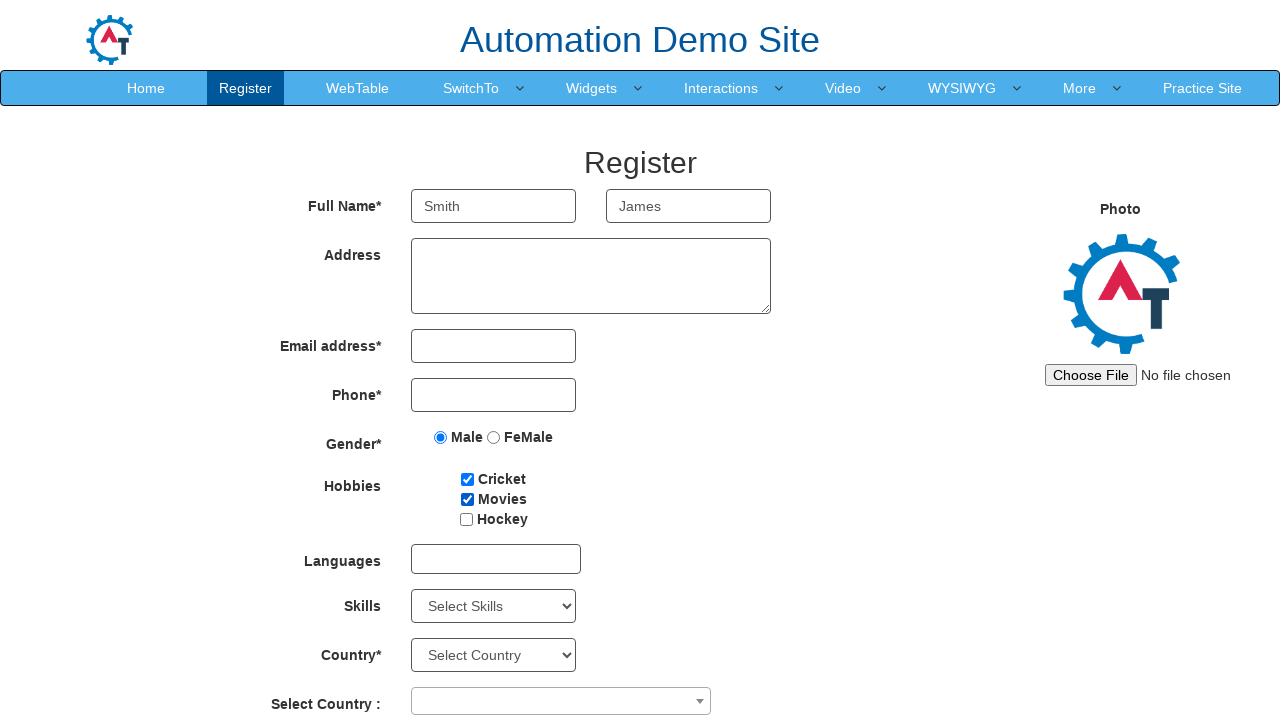

Selected third hobby checkbox at (466, 519) on #checkbox3
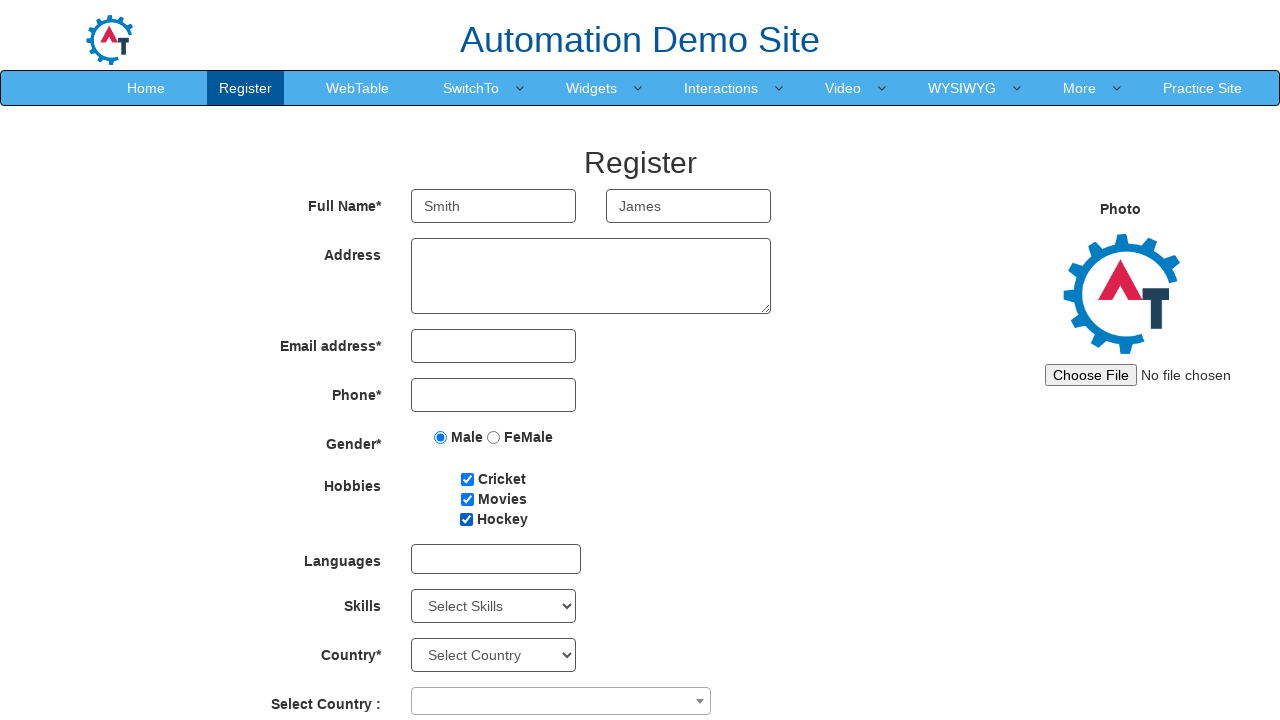

Cleared first name field on xpath=//*[@id="basicBootstrapForm"]/div[1]/div[1]/input
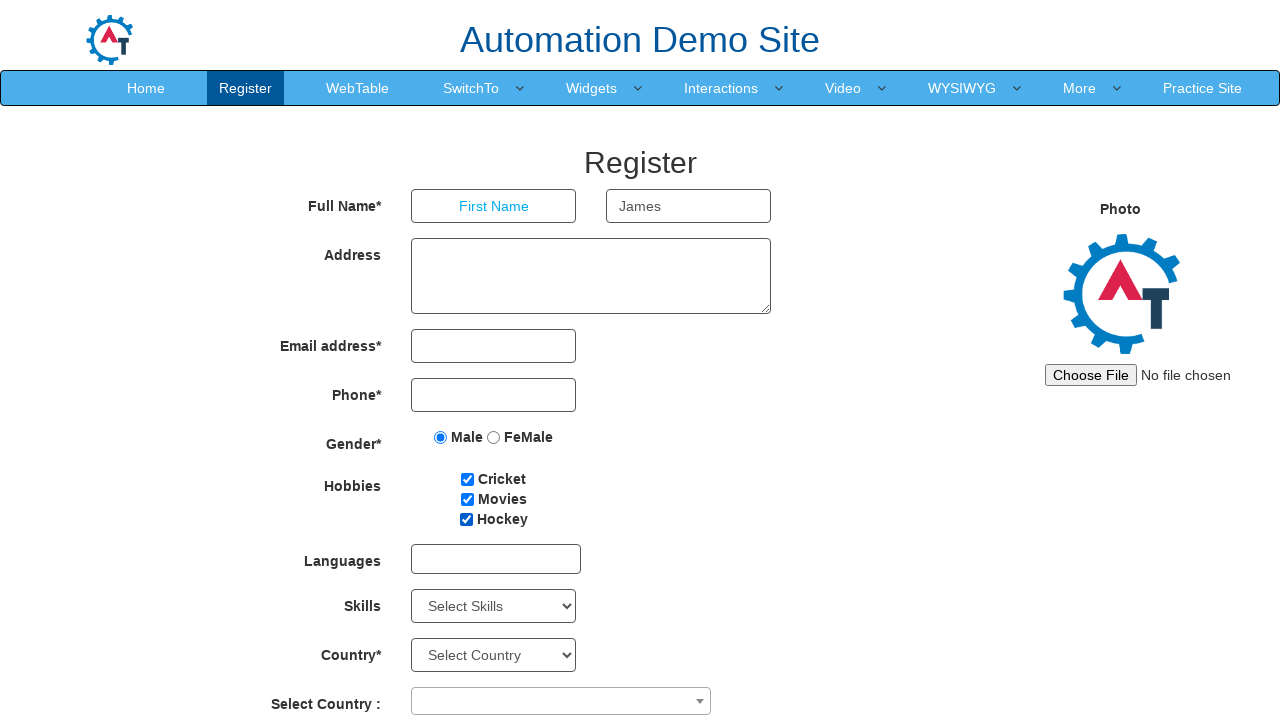

Cleared last name field on xpath=//*[@id="basicBootstrapForm"]/div[1]/div[2]/input
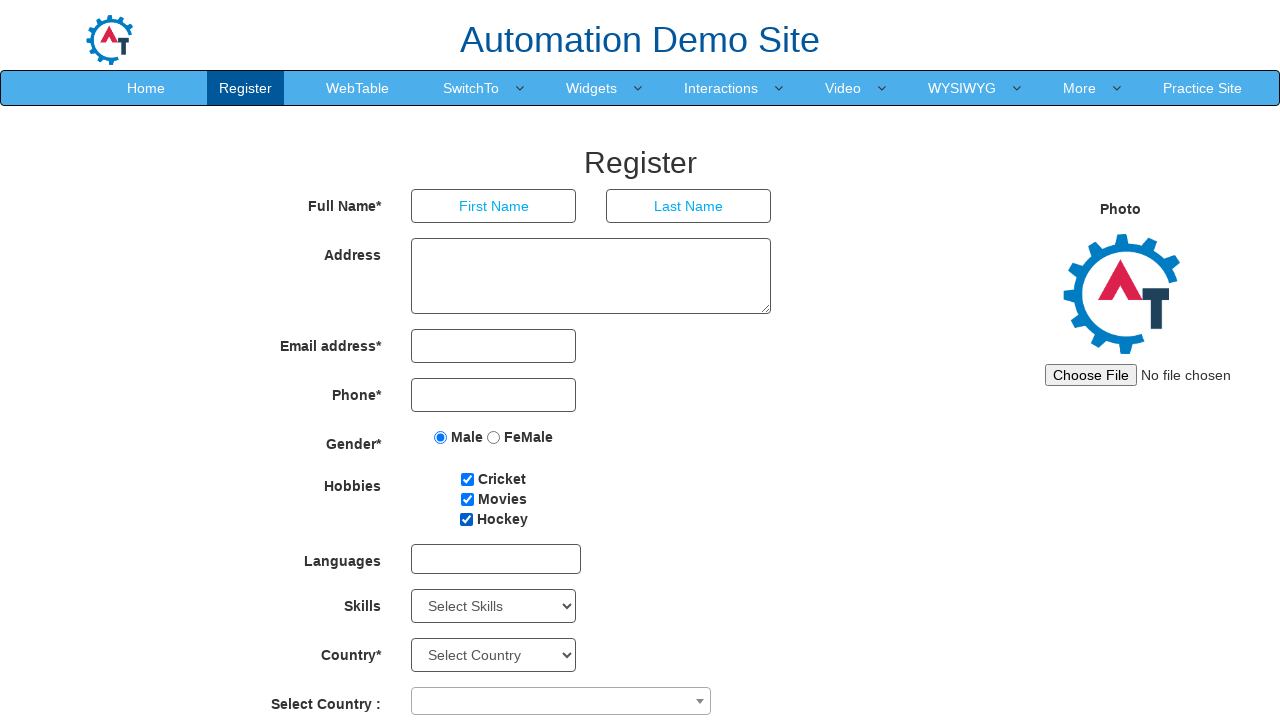

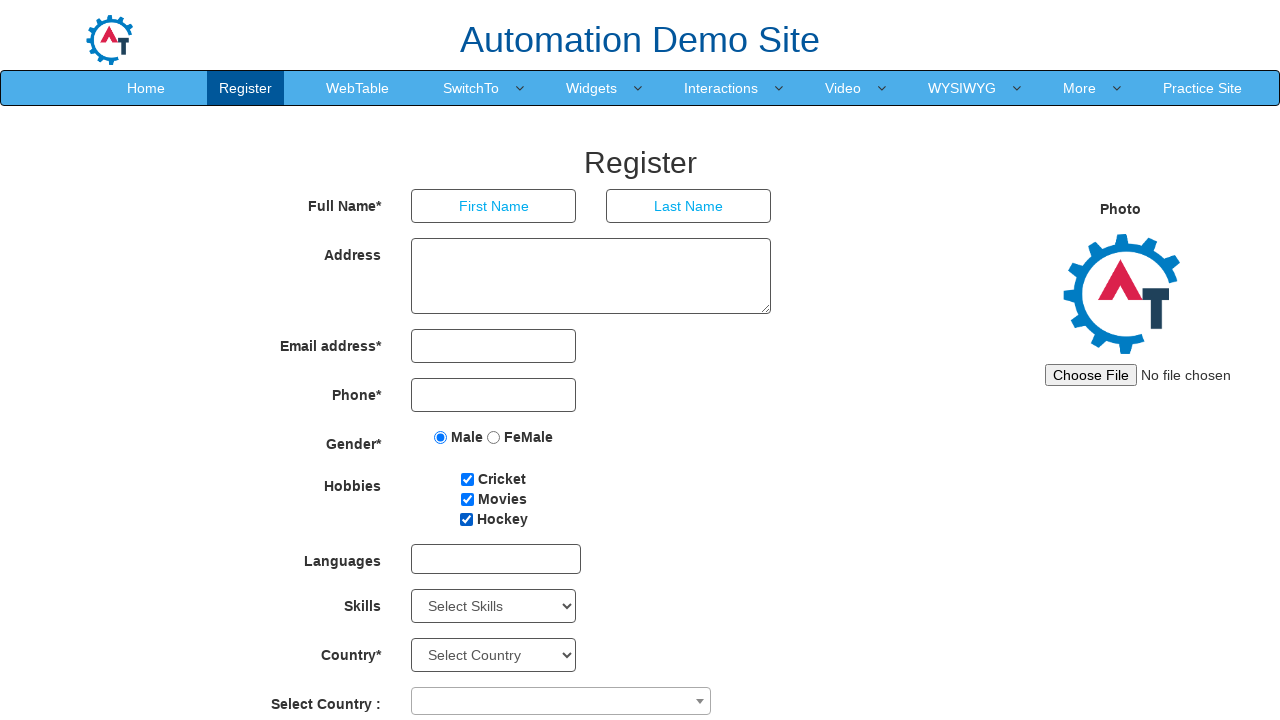